Fills out a dummy ticket form by entering traveler name, comments, and selecting a birth date from a date picker

Starting URL: https://www.dummyticket.com/dummy-ticket-for-visa-application/

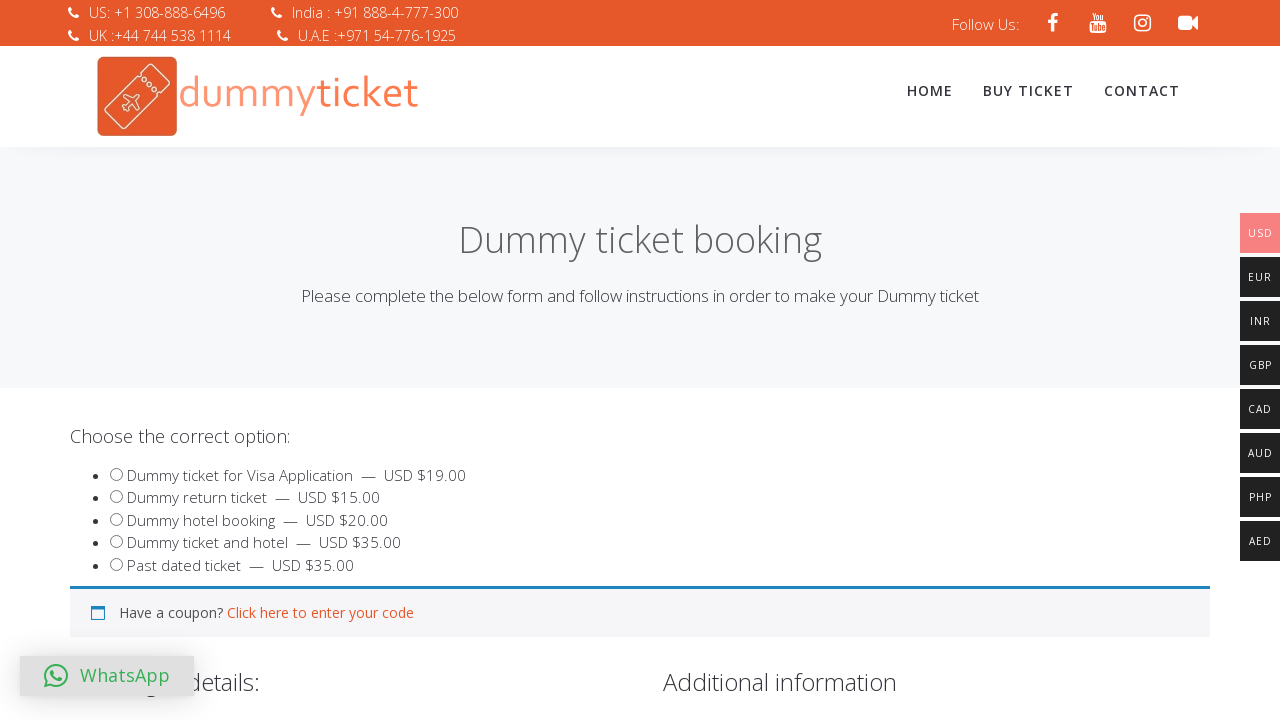

Filled traveler first name with 'Sara' on input#travname
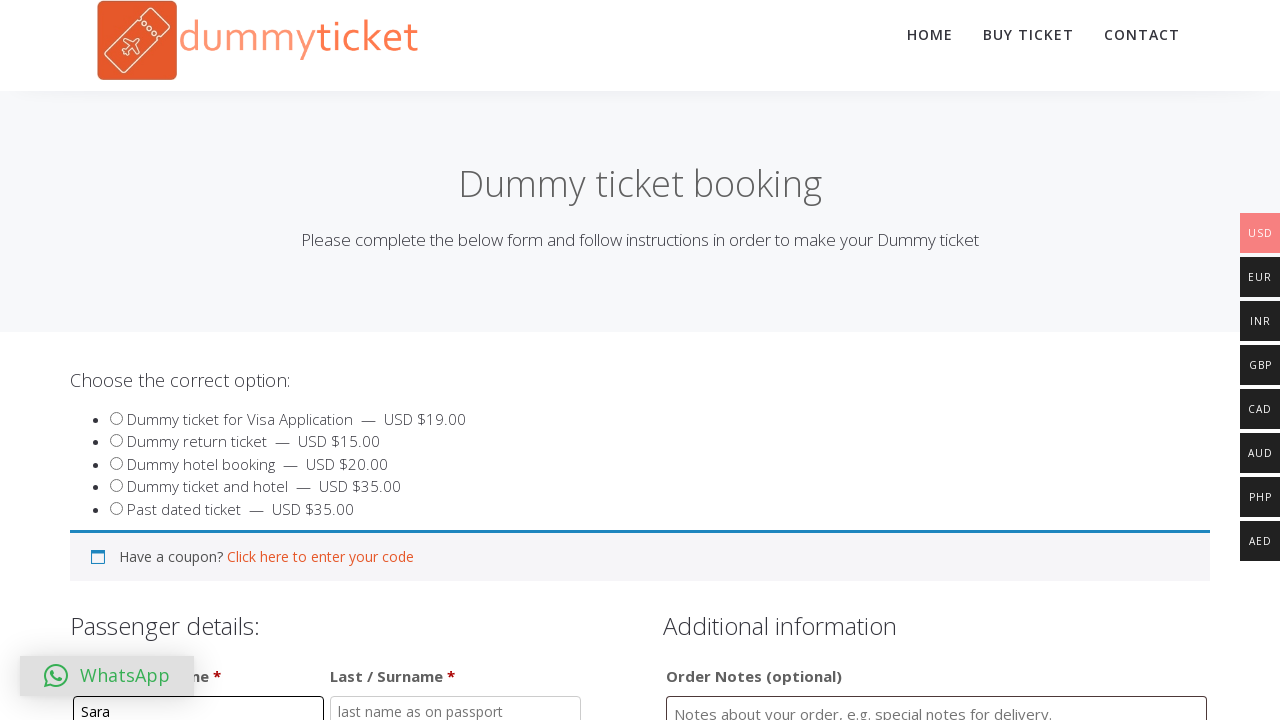

Filled traveler last name with 'Norman' on input#travlastname
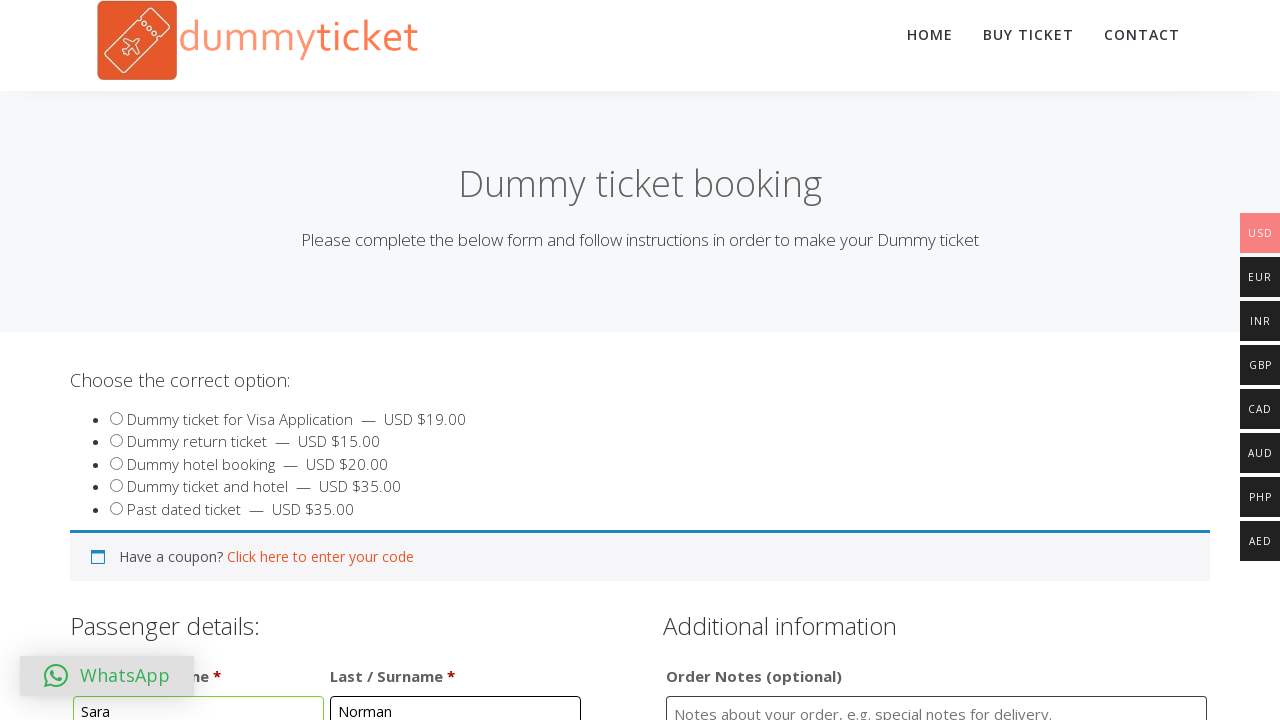

Filled order comments with 'vegetarian meal' on textarea#order_comments
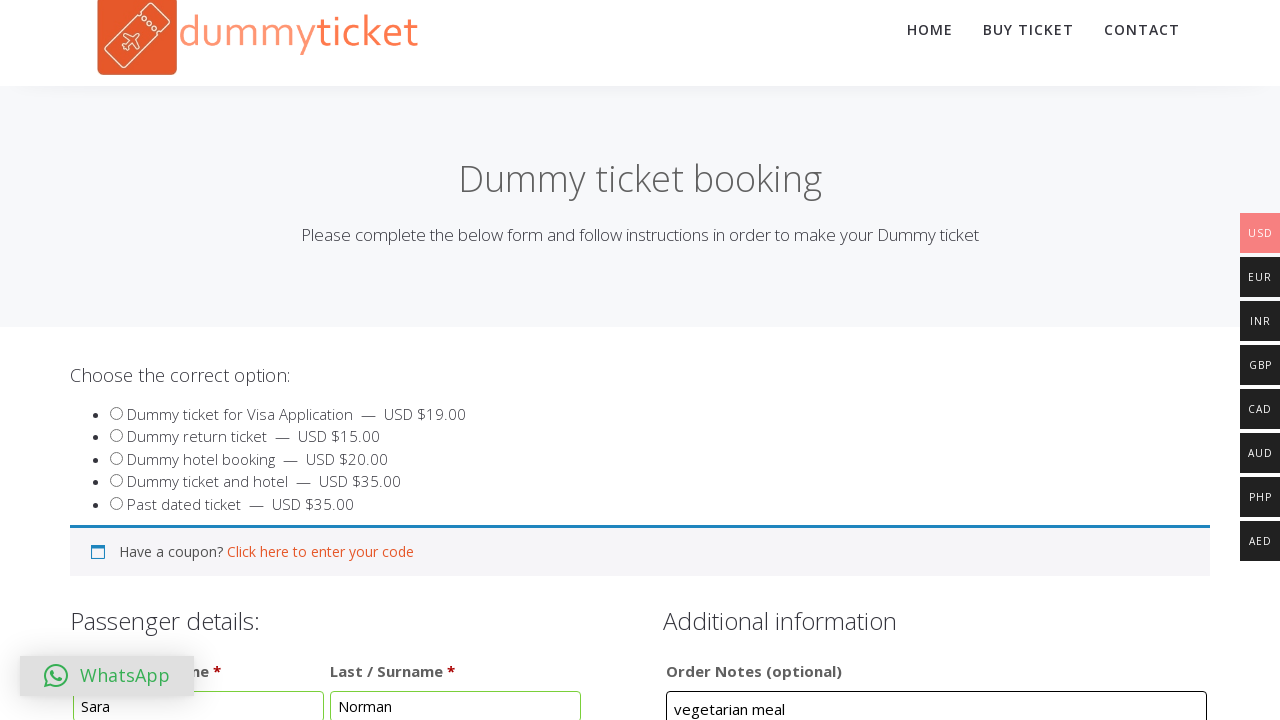

Opened date picker for birth date at (344, 360) on input#dob
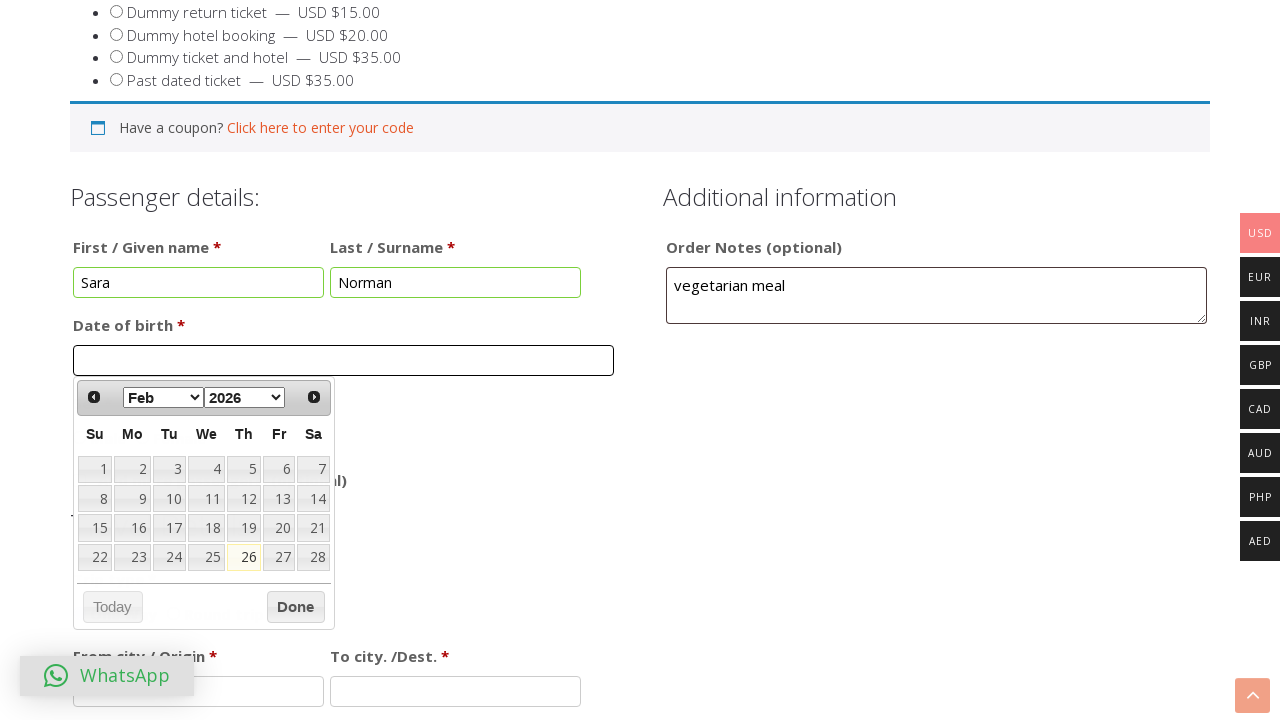

Selected year 2023 from dropdown on select[aria-label='Select year']
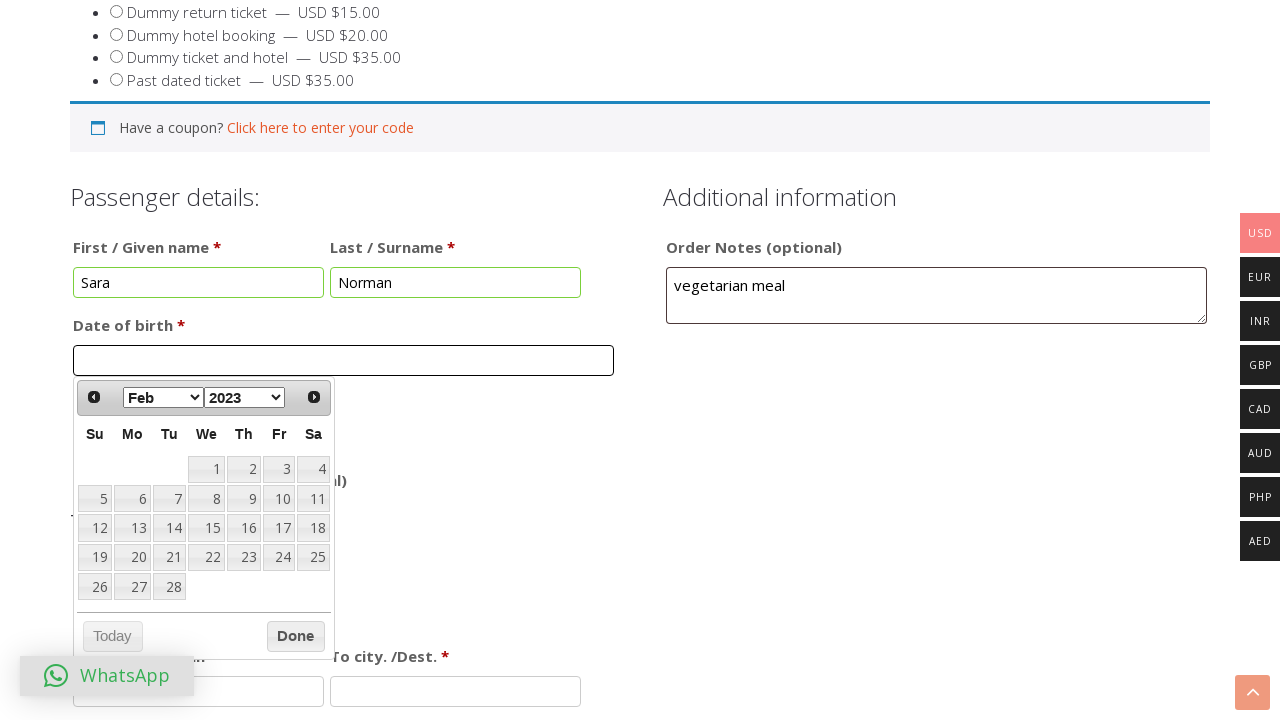

Selected month May from dropdown on select[aria-label='Select month']
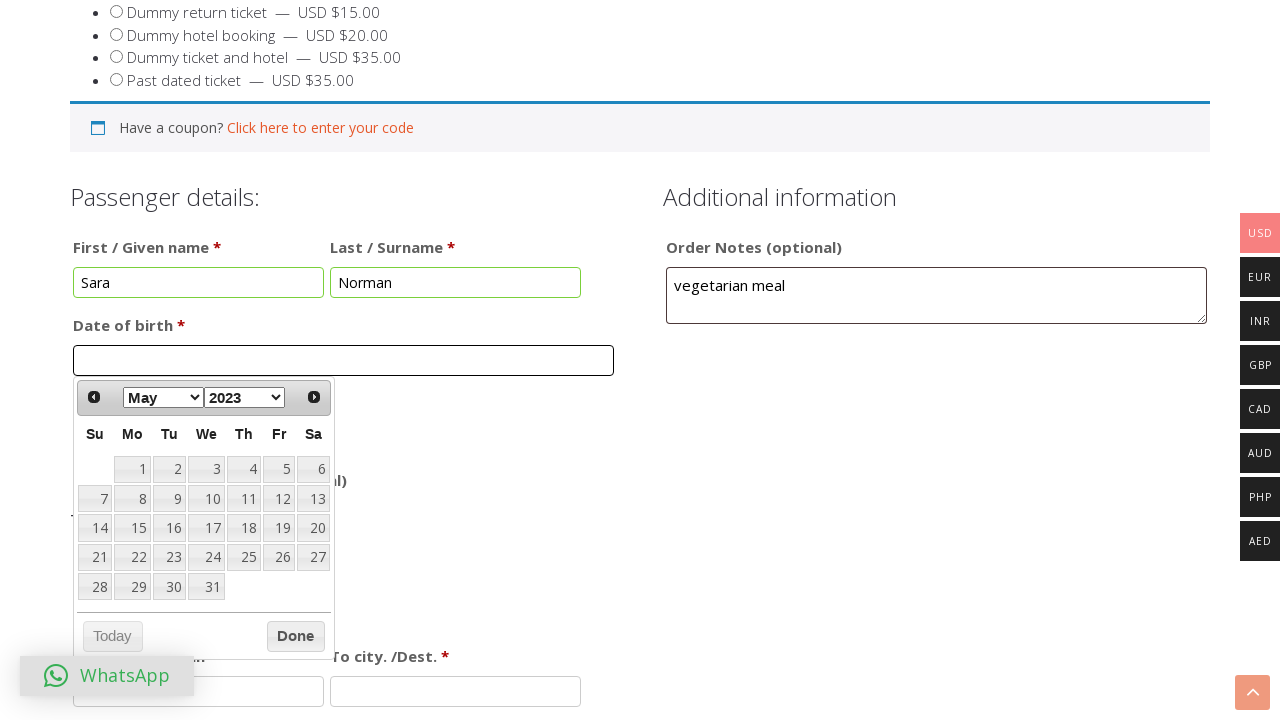

Selected day 5 from date picker calendar at (279, 469) on xpath=//table[@class='ui-datepicker-calendar']//tr//td//a[text()='5']
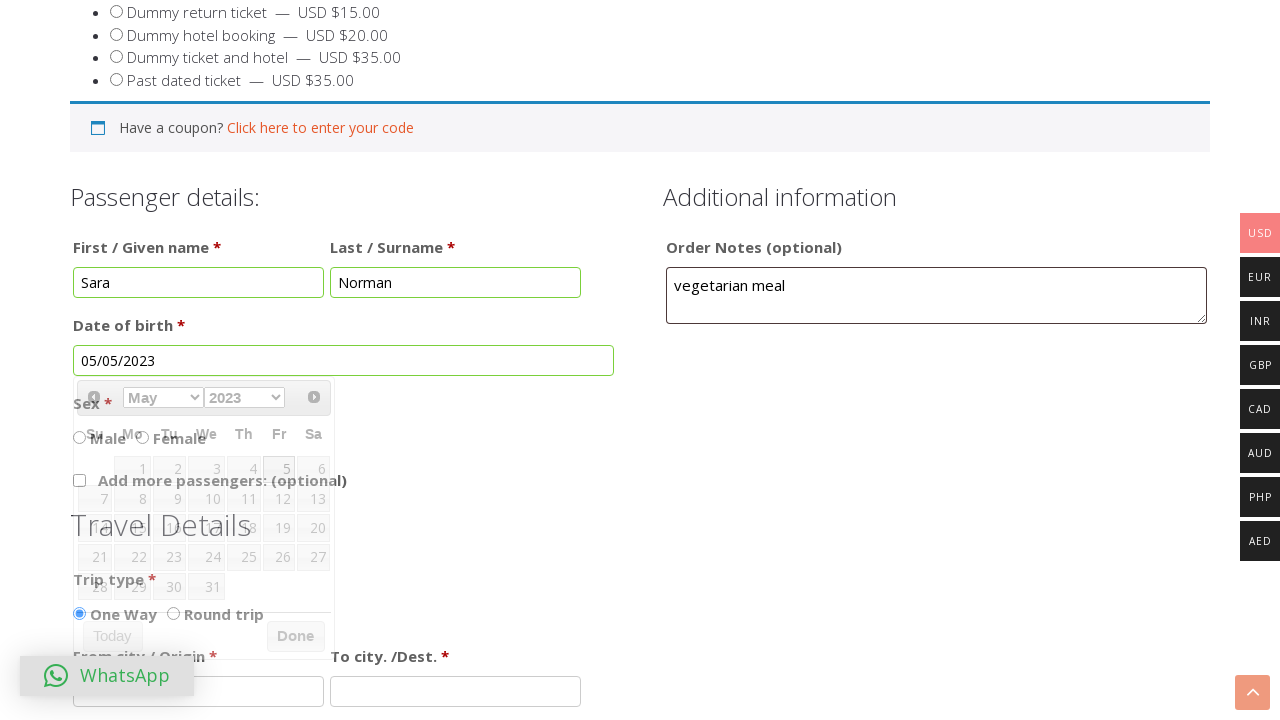

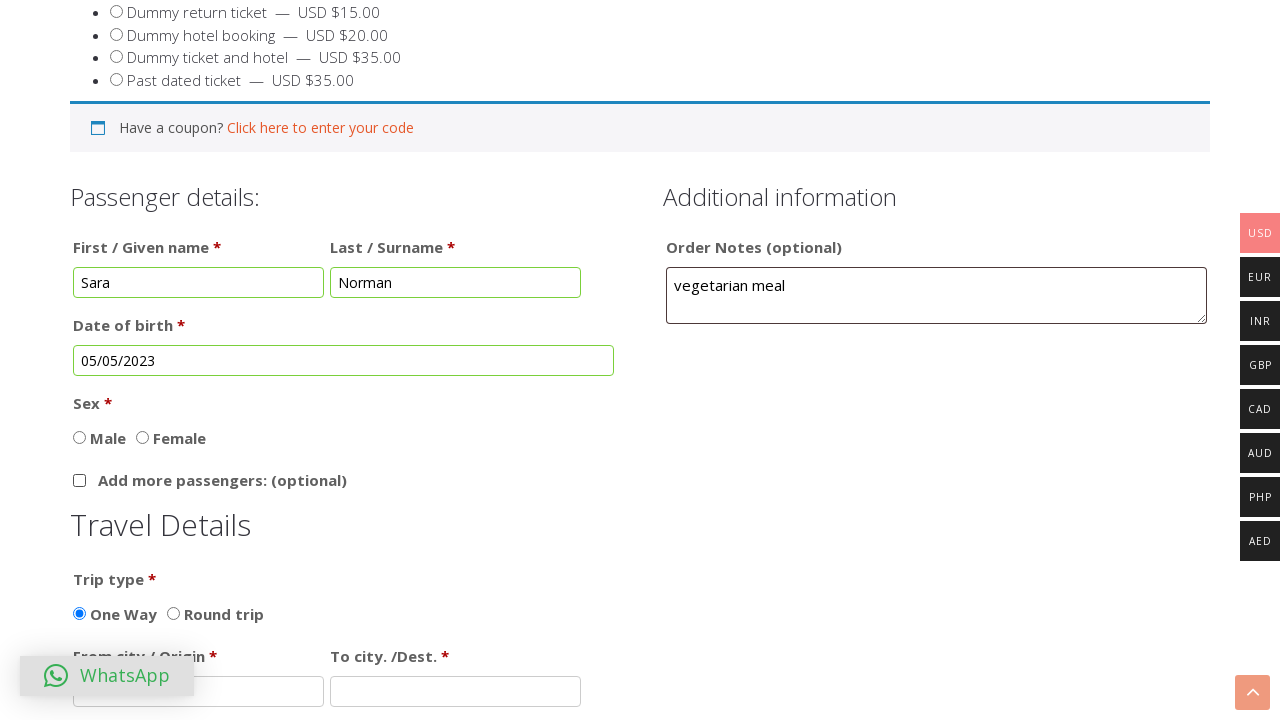